Navigates to the Tuoi Tre Vietnamese news website and clicks on the "Pháp luật" (Law) section link in the navigation.

Starting URL: https://tuoitre.vn/

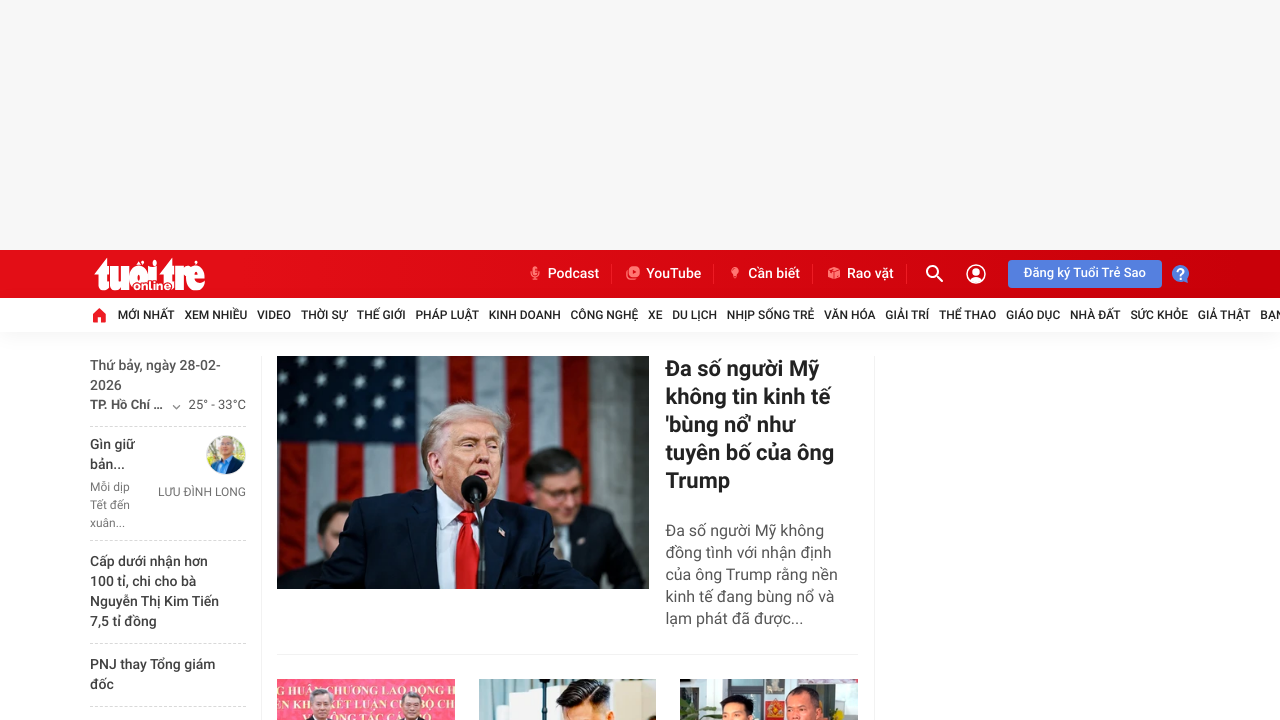

Navigated to Tuoi Tre Vietnamese news website
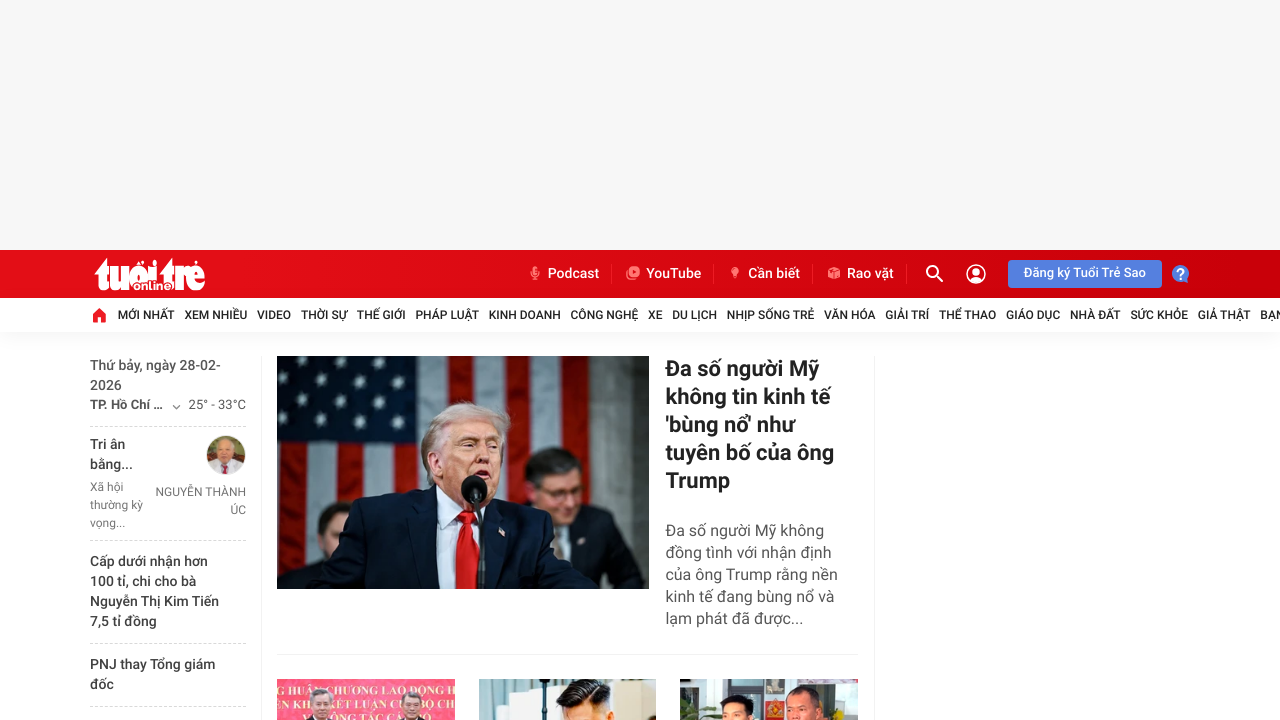

Clicked on 'Pháp luật' (Law) section link in navigation at (447, 695) on a:has-text('Pháp luật')
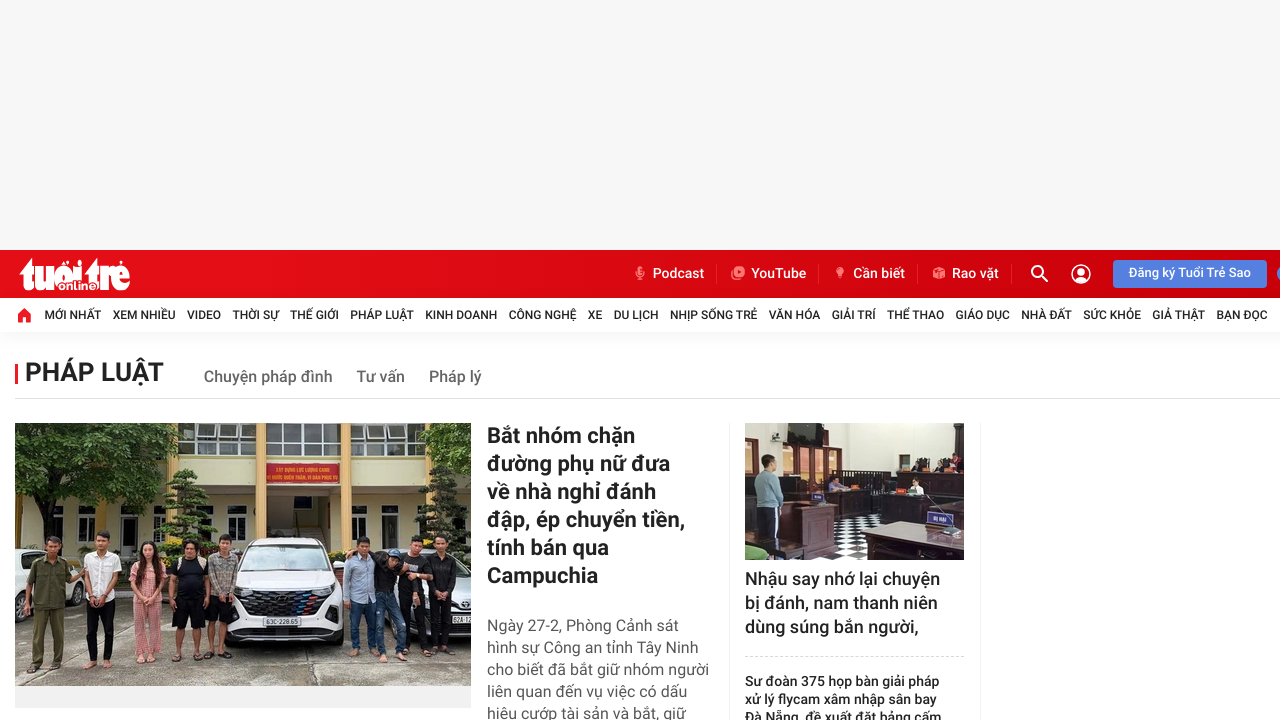

Page navigation completed and network became idle
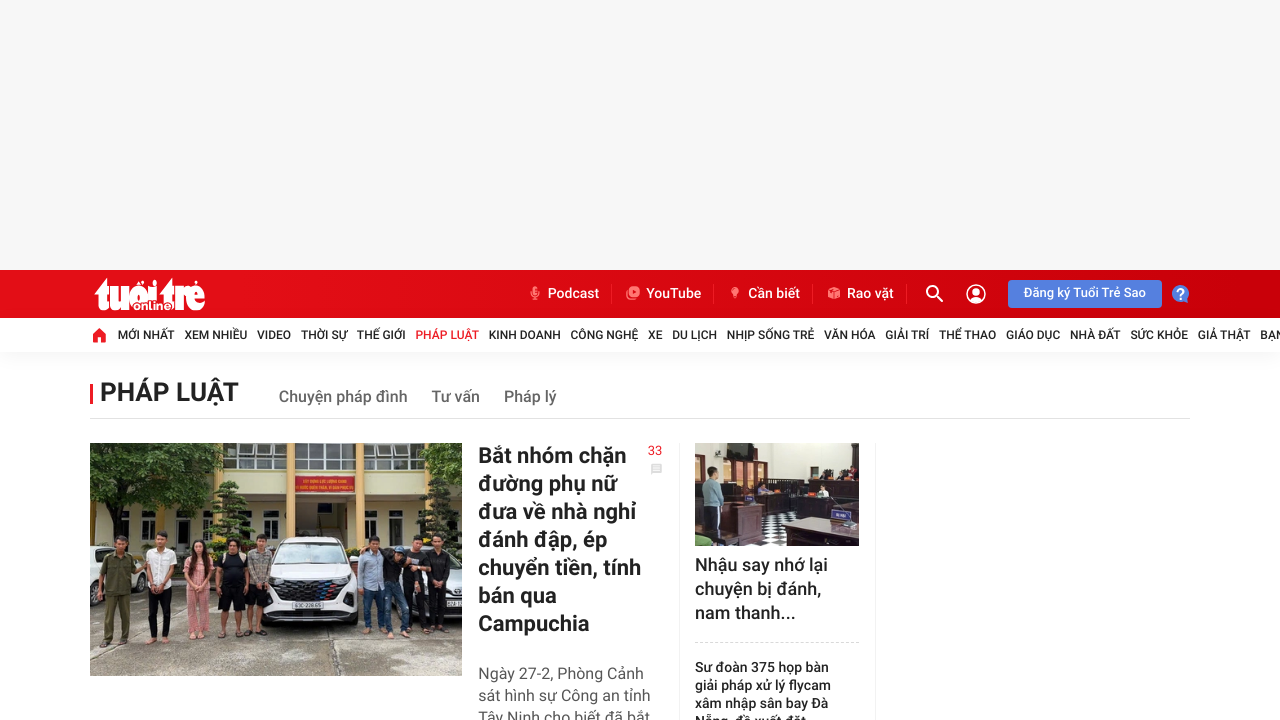

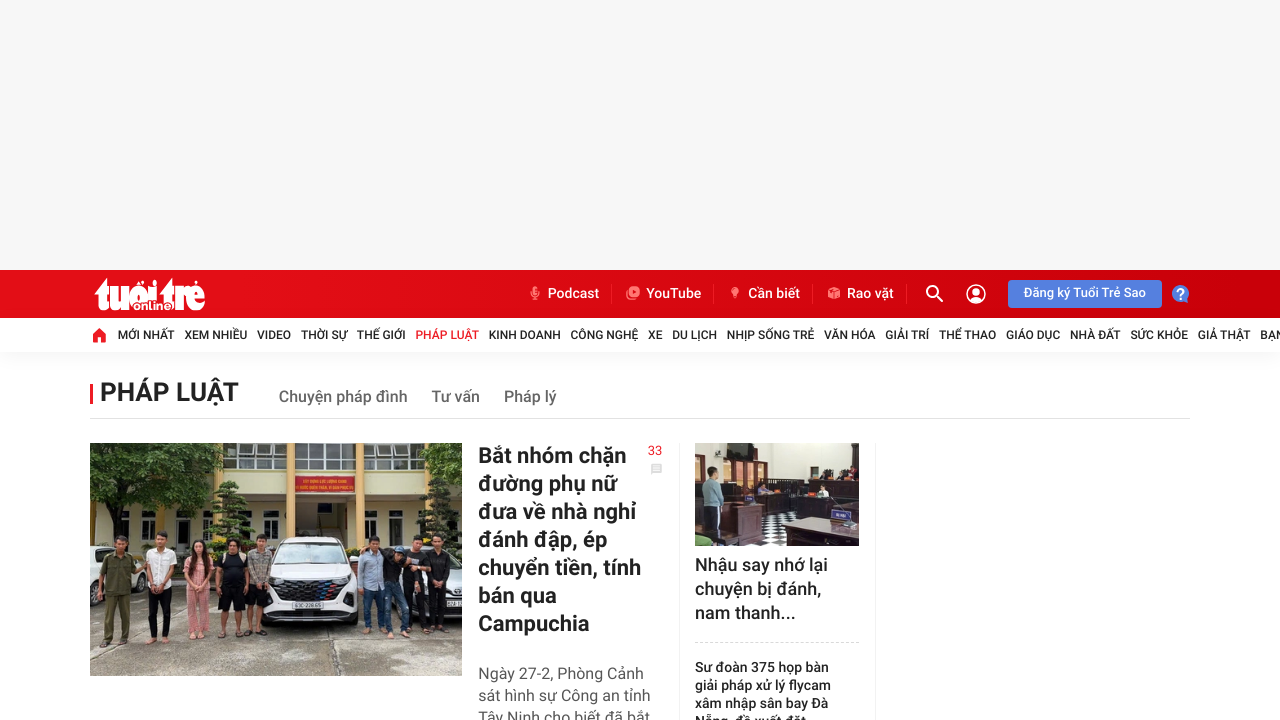